Tests checkbox handling by selecting the first 5 checkboxes on a test automation practice page

Starting URL: https://testautomationpractice.blogspot.com/

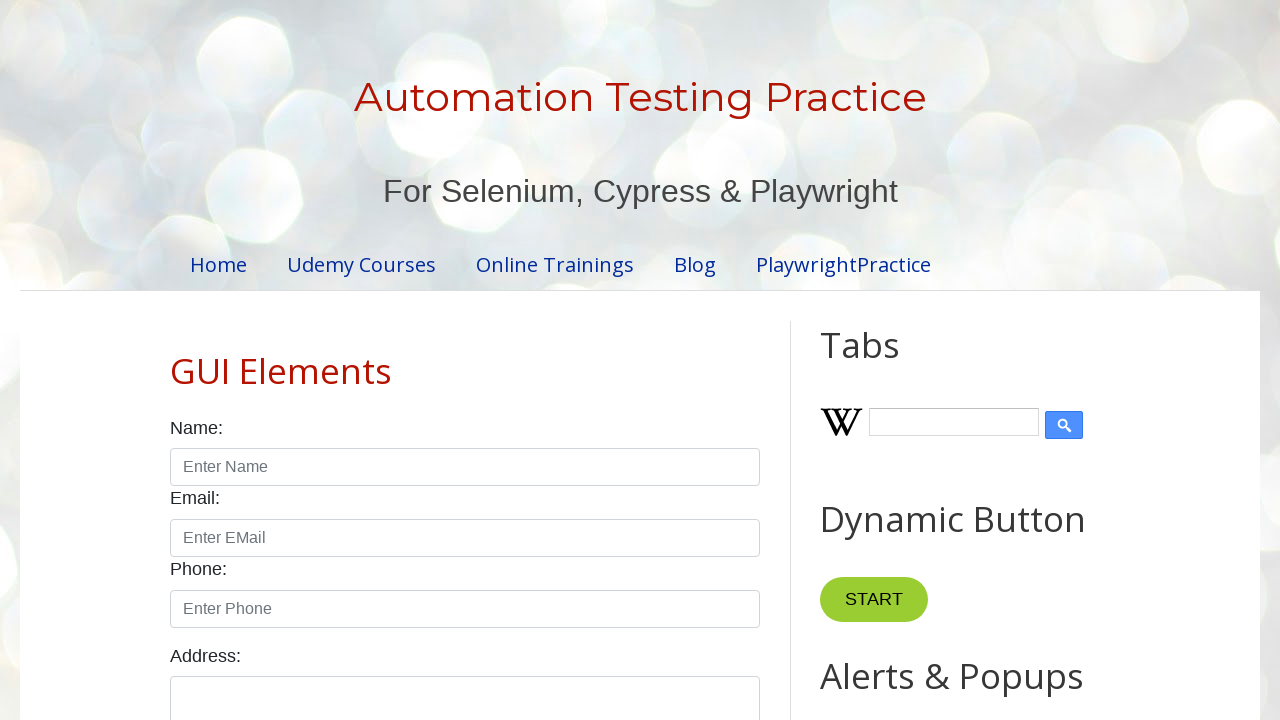

Waited for checkboxes to load on the page
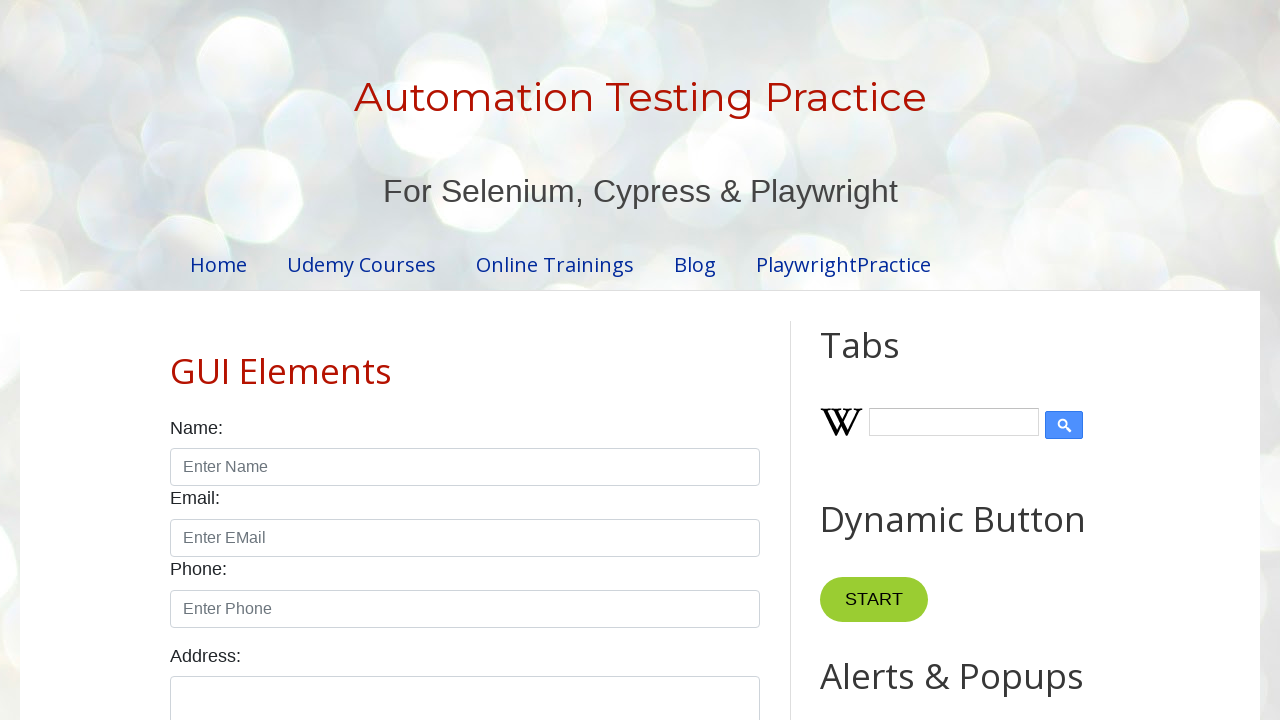

Located all checkboxes on the page
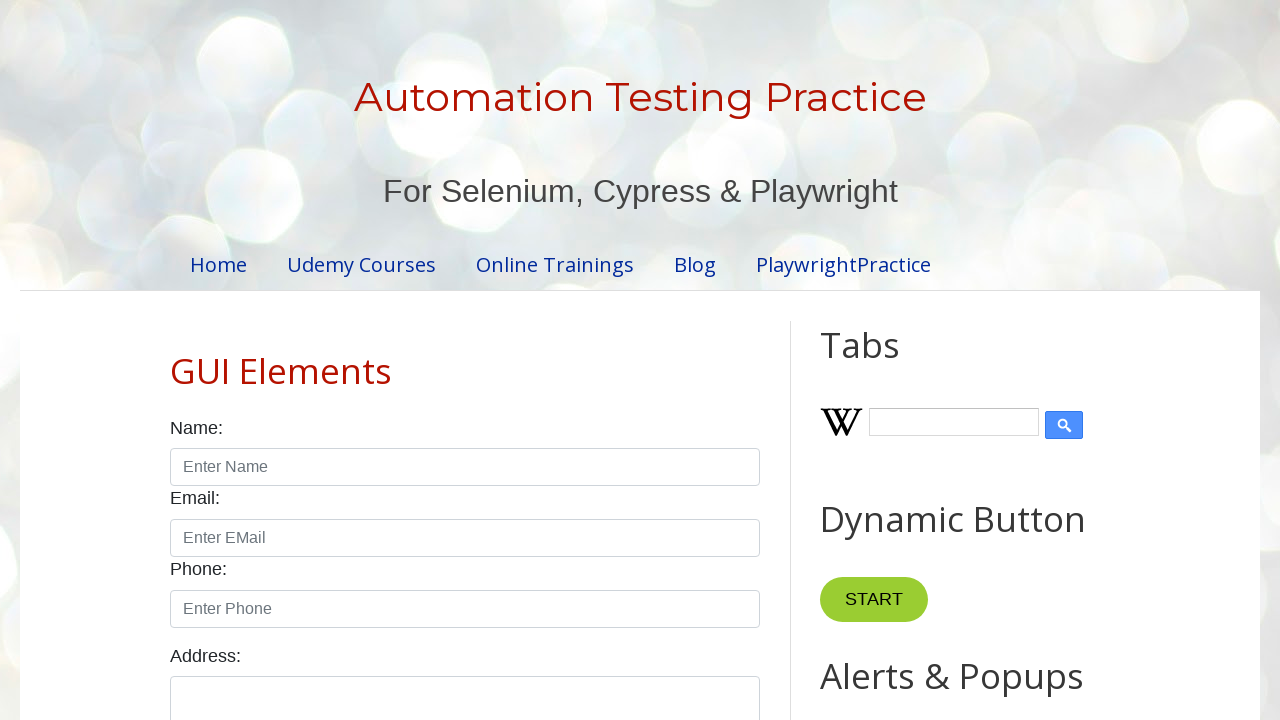

Clicked checkbox 1 of 5 at (176, 360) on input.form-check-input[type='checkbox'] >> nth=0
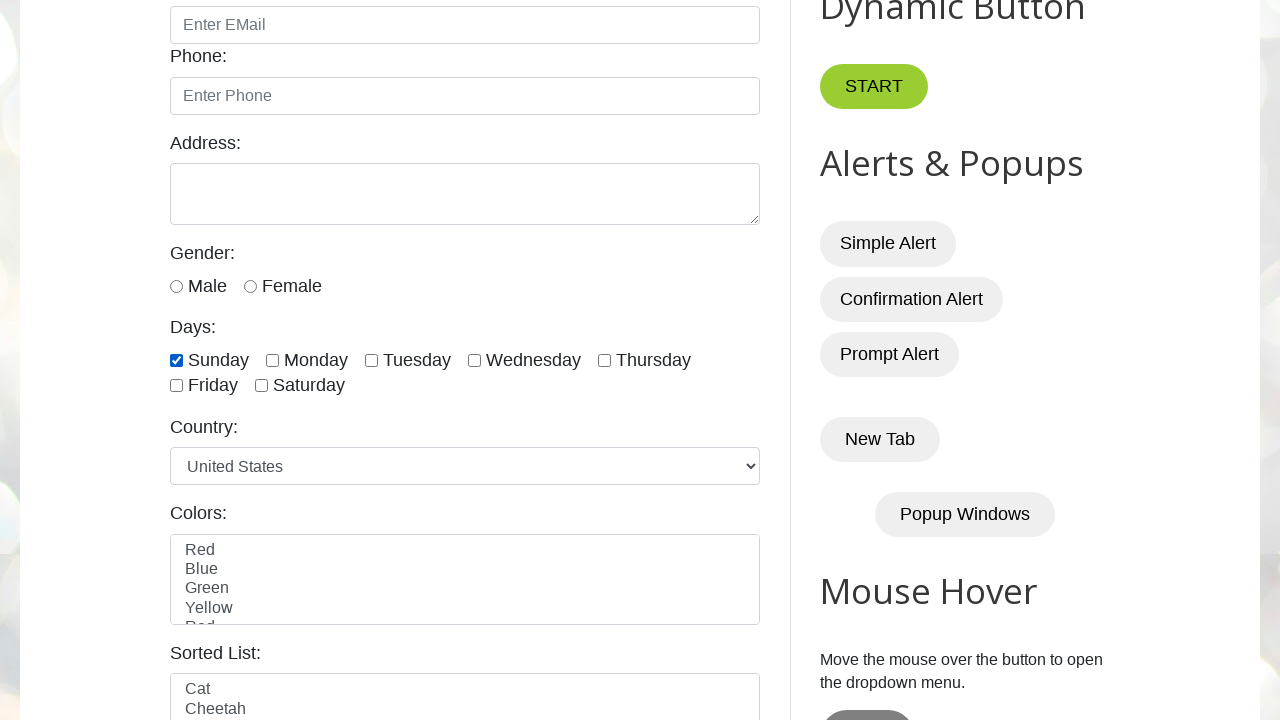

Clicked checkbox 2 of 5 at (272, 360) on input.form-check-input[type='checkbox'] >> nth=1
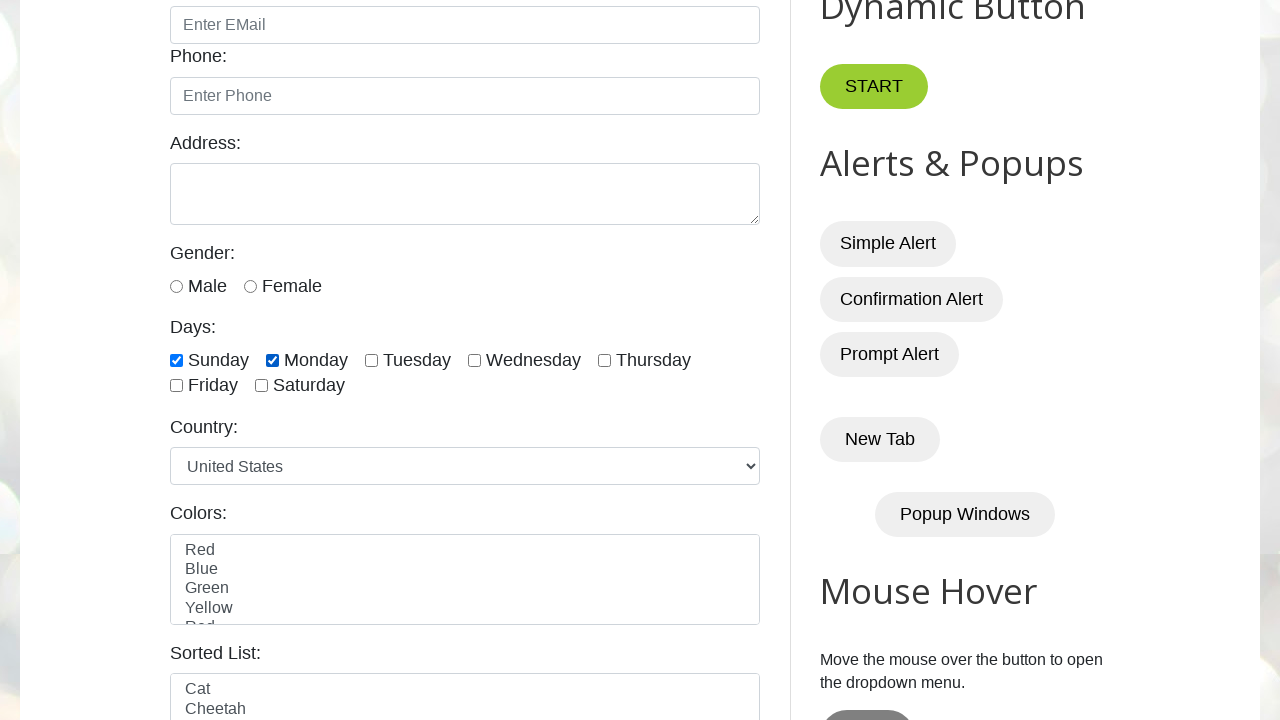

Clicked checkbox 3 of 5 at (372, 360) on input.form-check-input[type='checkbox'] >> nth=2
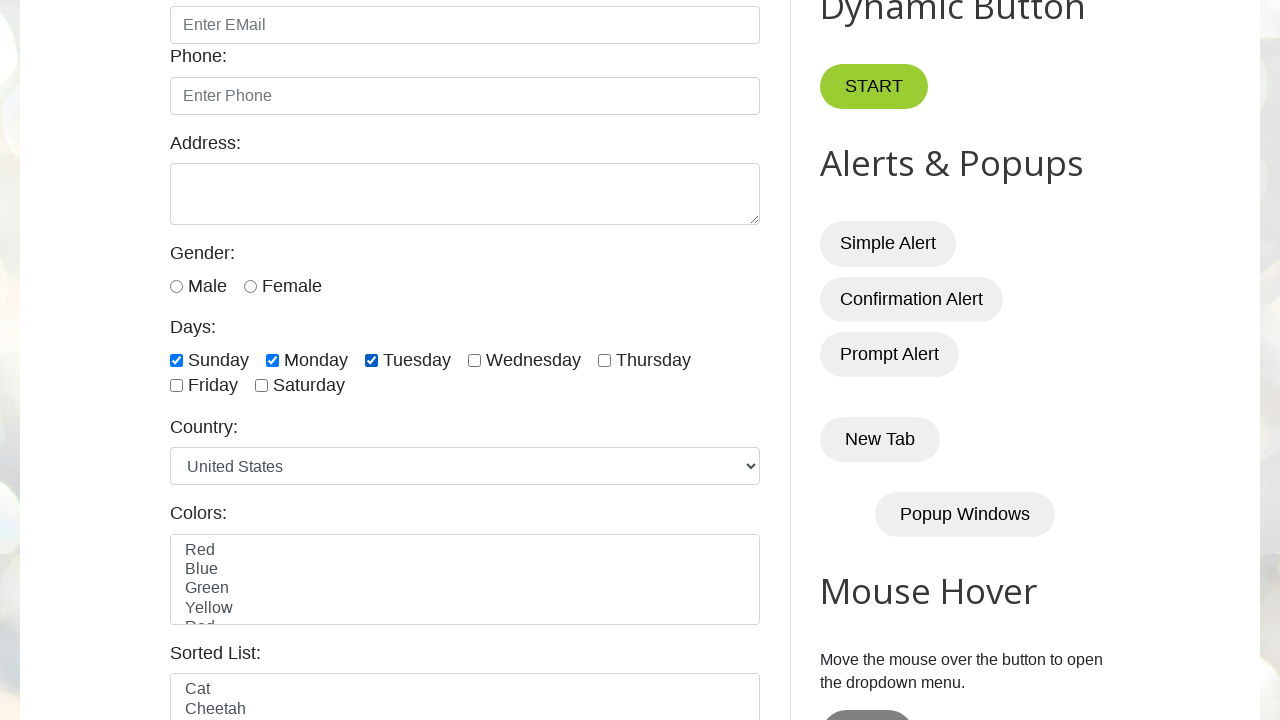

Clicked checkbox 4 of 5 at (474, 360) on input.form-check-input[type='checkbox'] >> nth=3
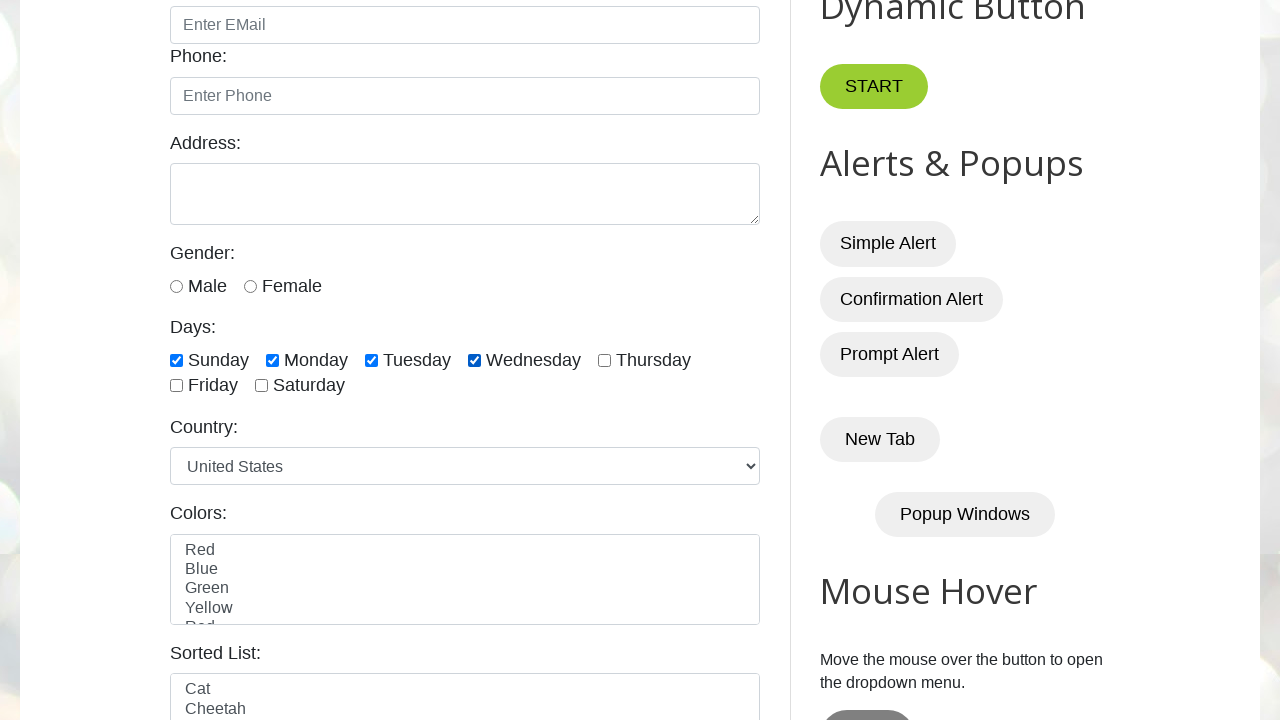

Clicked checkbox 5 of 5 at (604, 360) on input.form-check-input[type='checkbox'] >> nth=4
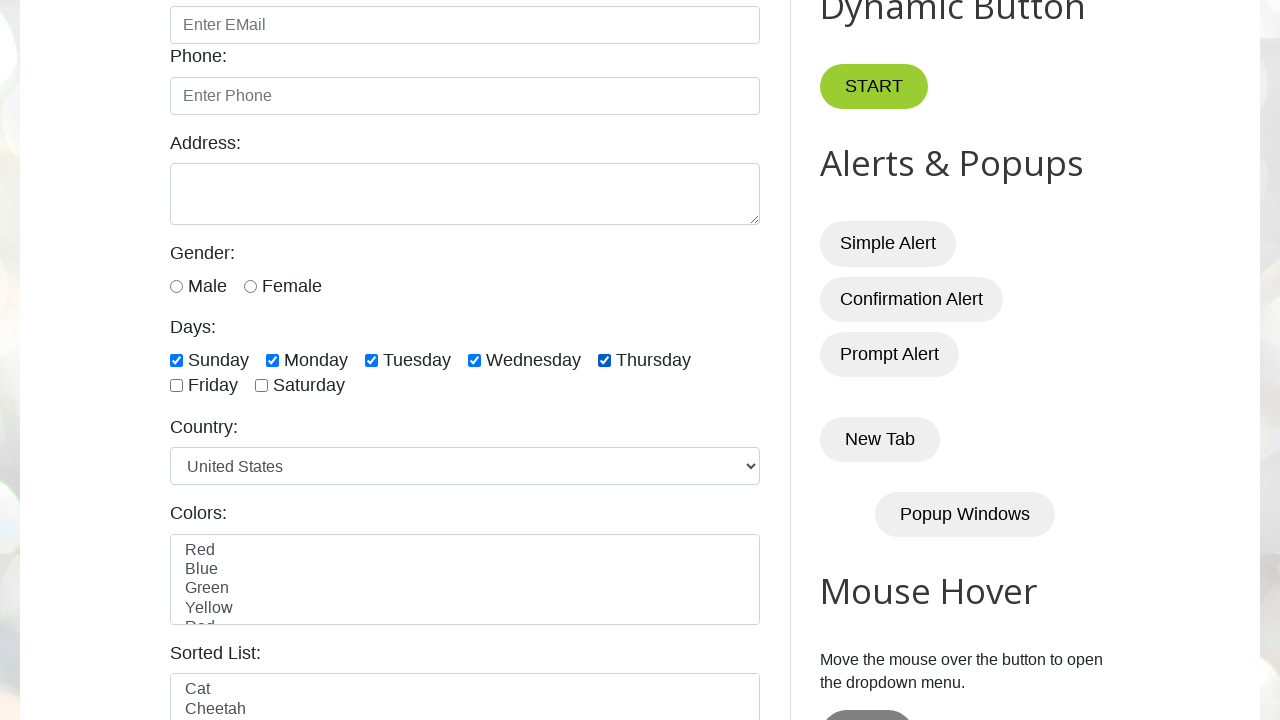

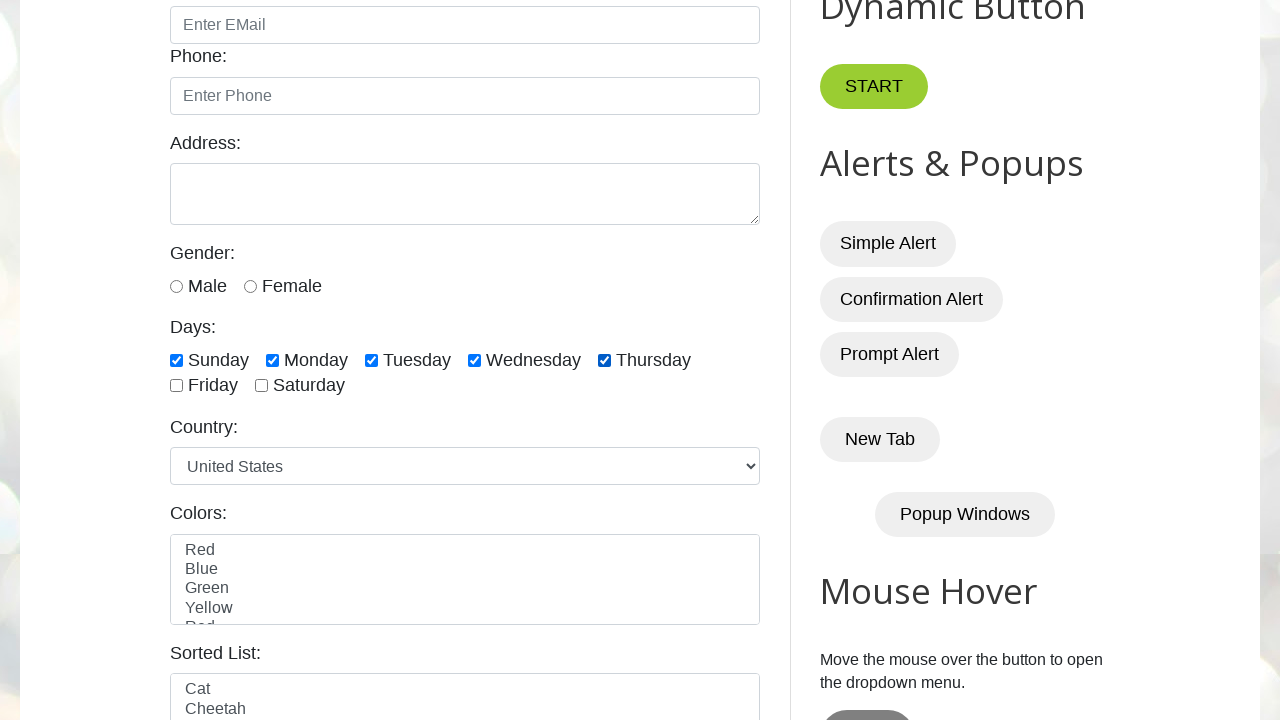